Tests browser window manipulation by navigating to Apress website and setting the window size and position.

Starting URL: https://apress.com

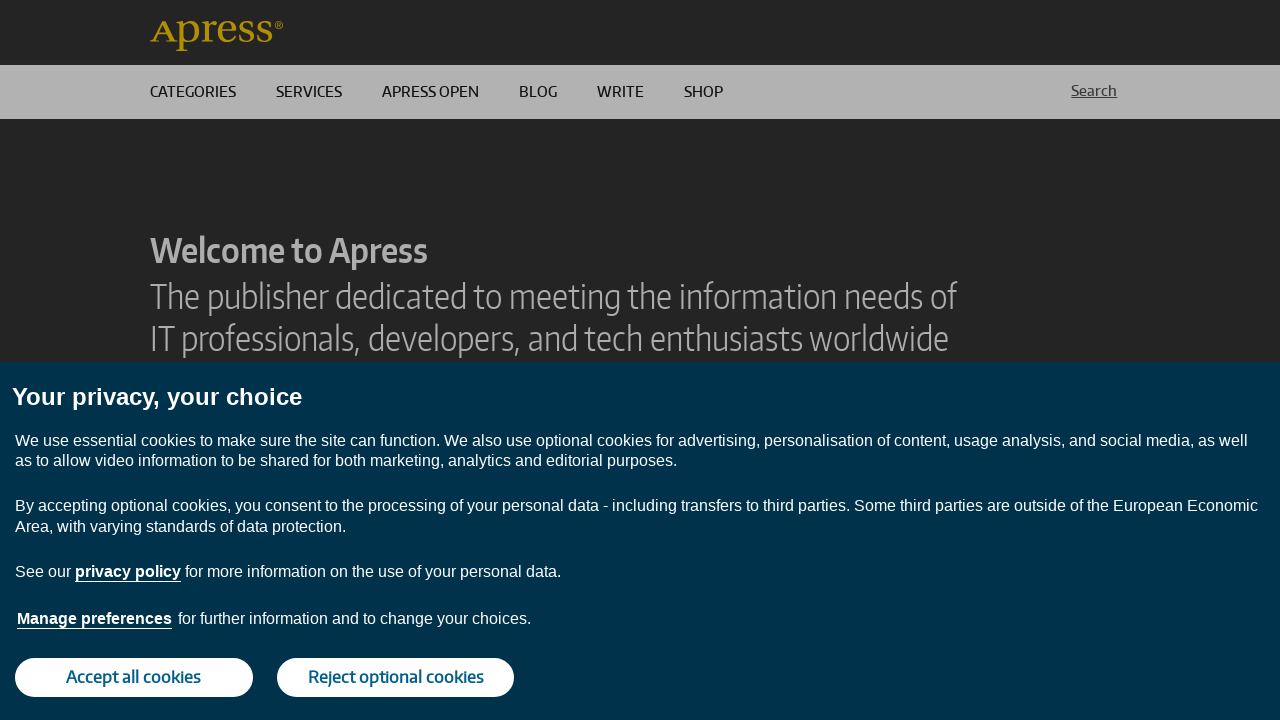

Navigated to Apress website
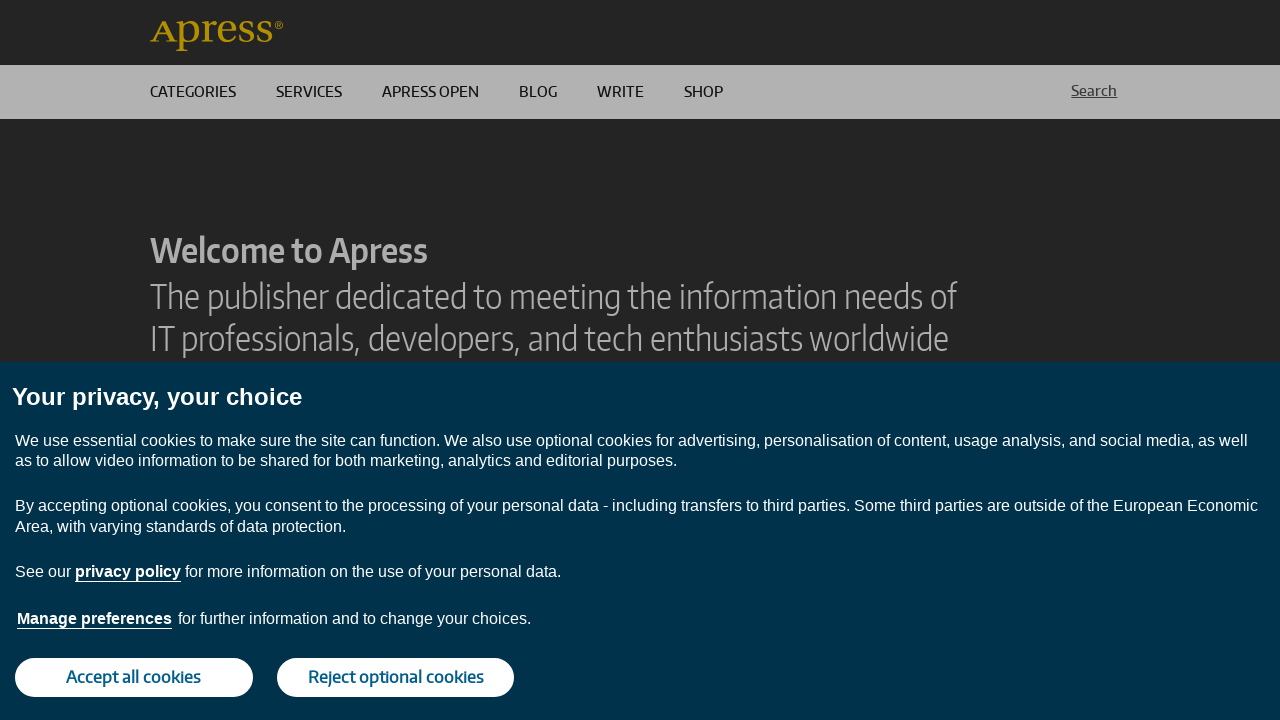

Set viewport size to 300x400 pixels
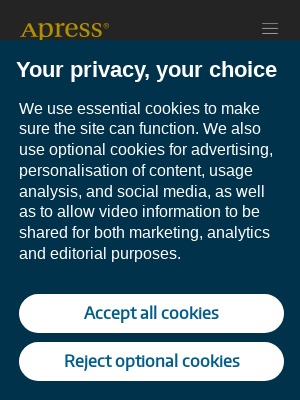

Waited for page DOM to fully load with new viewport size
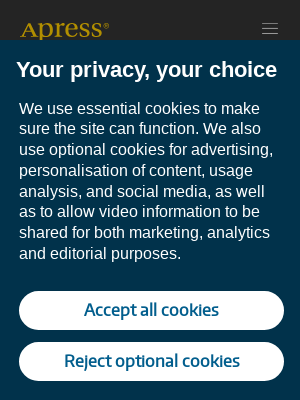

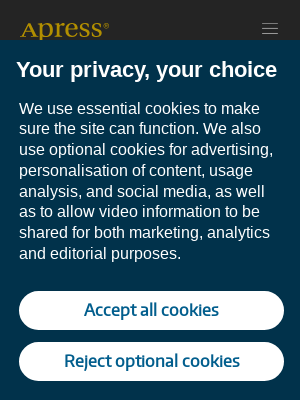